Navigates to Bank of America homepage and clicks on a link containing the text "Management" to test partial link text navigation

Starting URL: https://www.bankofamerica.com

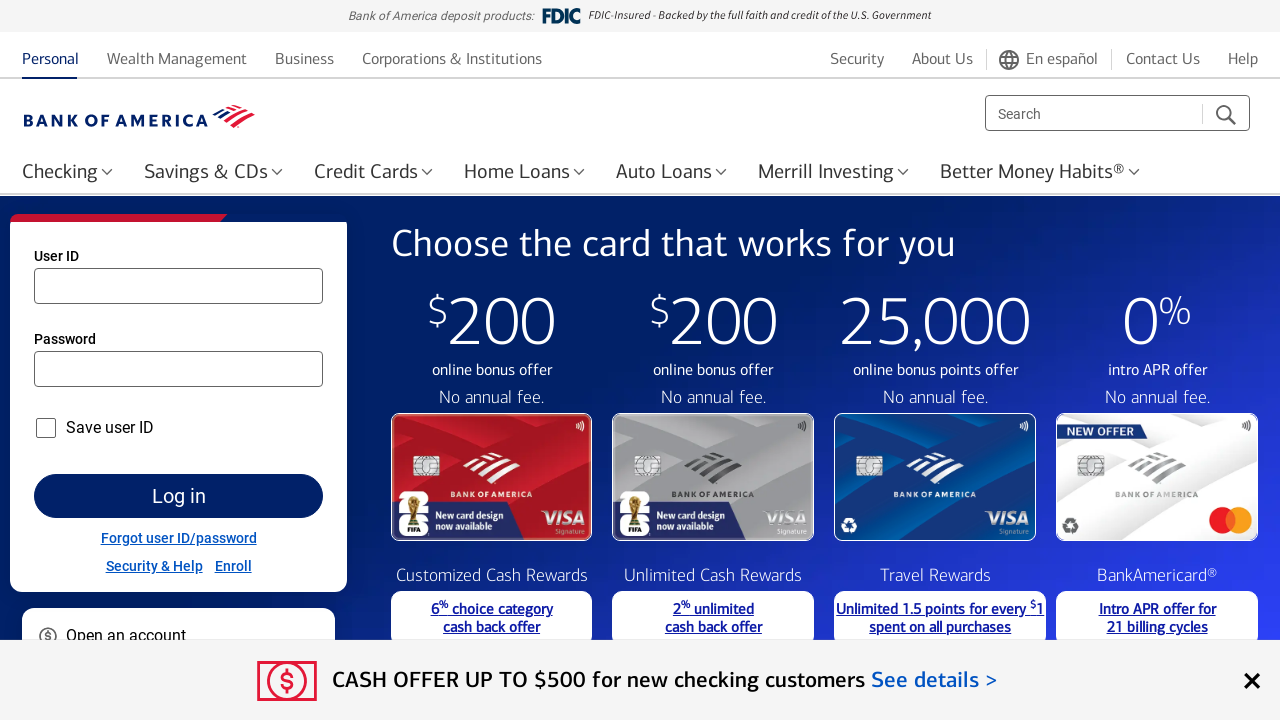

Navigated to Bank of America homepage
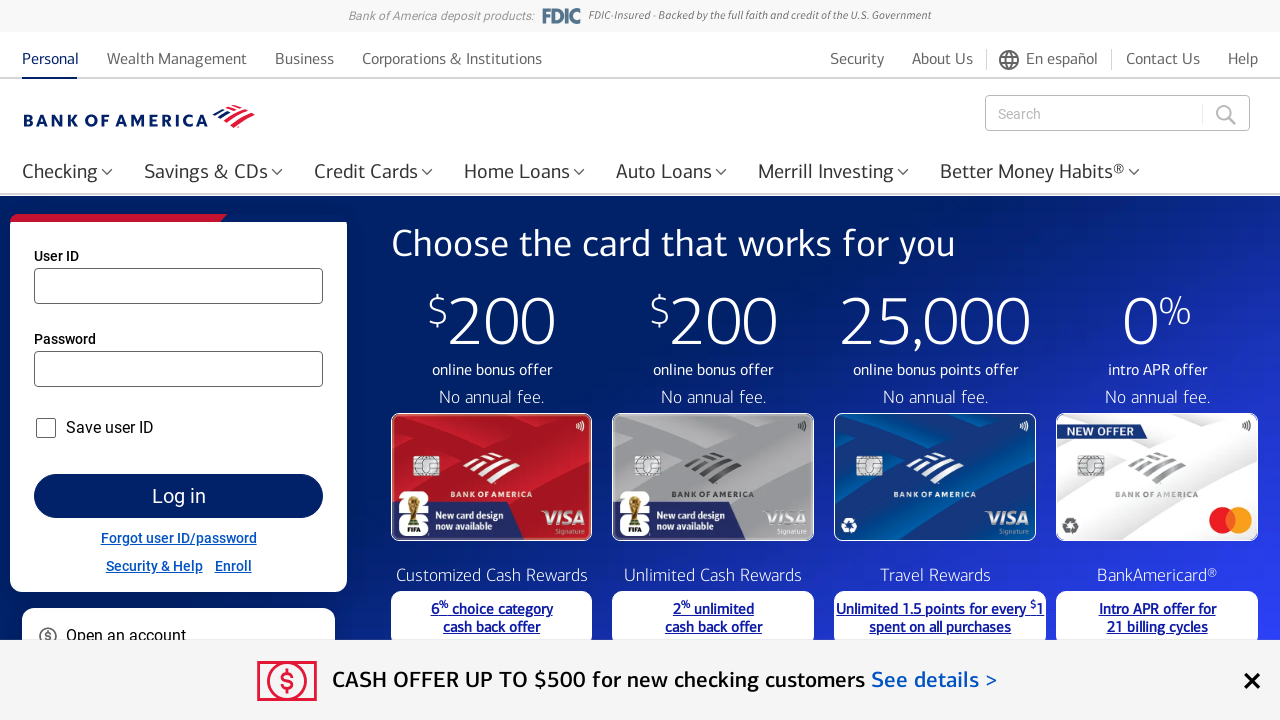

Clicked on link containing 'Management' text at (177, 57) on a:has-text('Management')
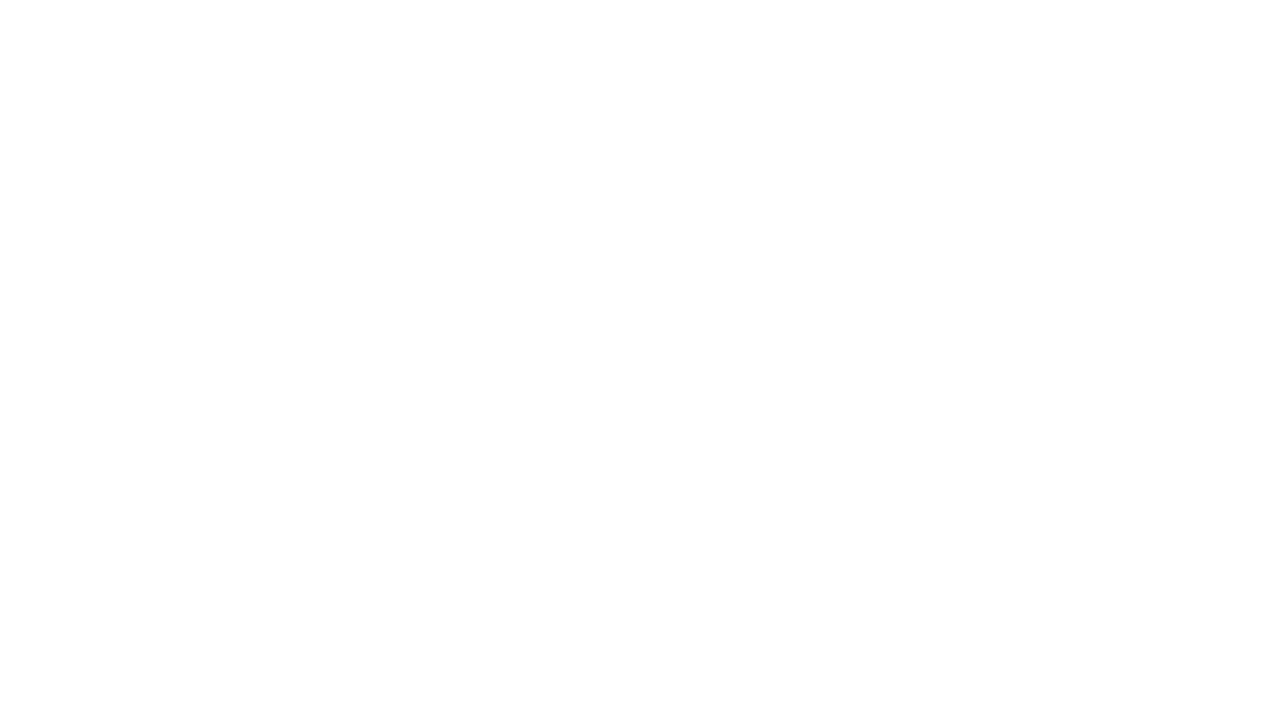

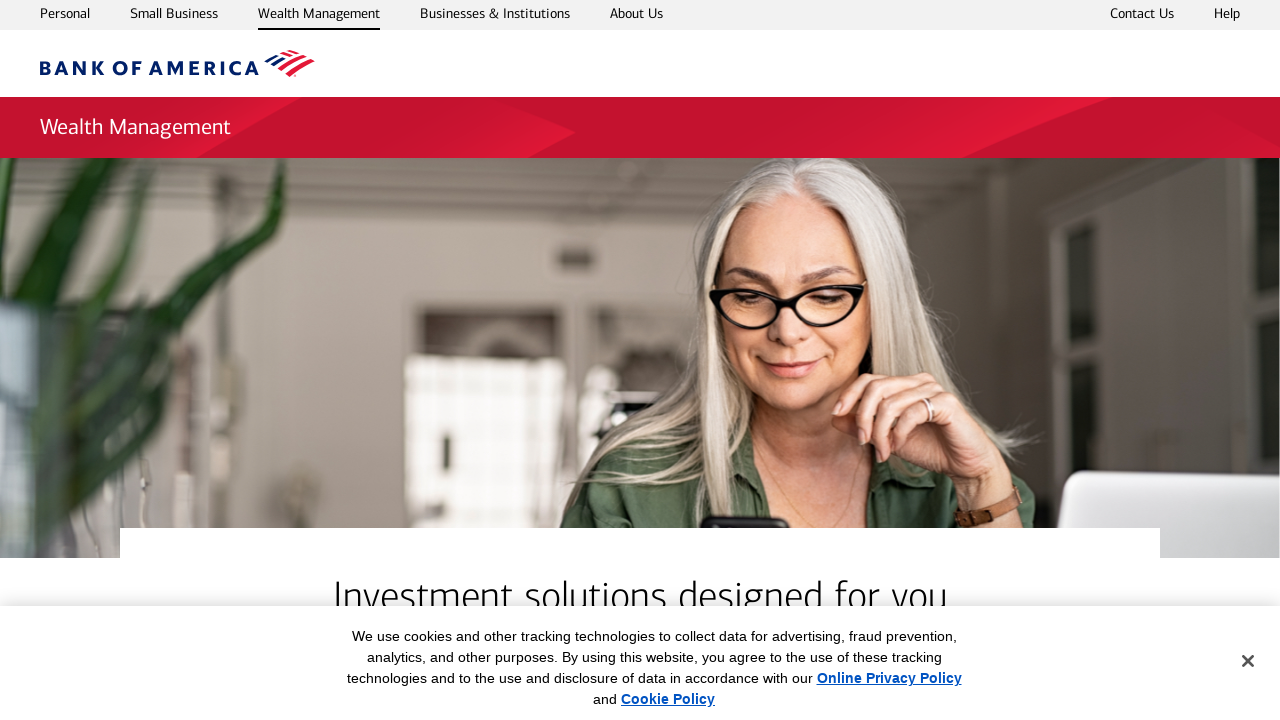